Tests dropdown element interaction on a sample webpage by navigating to the page, refreshing it, waiting for the dropdown to be visible, and clicking on it

Starting URL: https://www.softwaretestingmaterial.com/sample-webpage-to-automate/

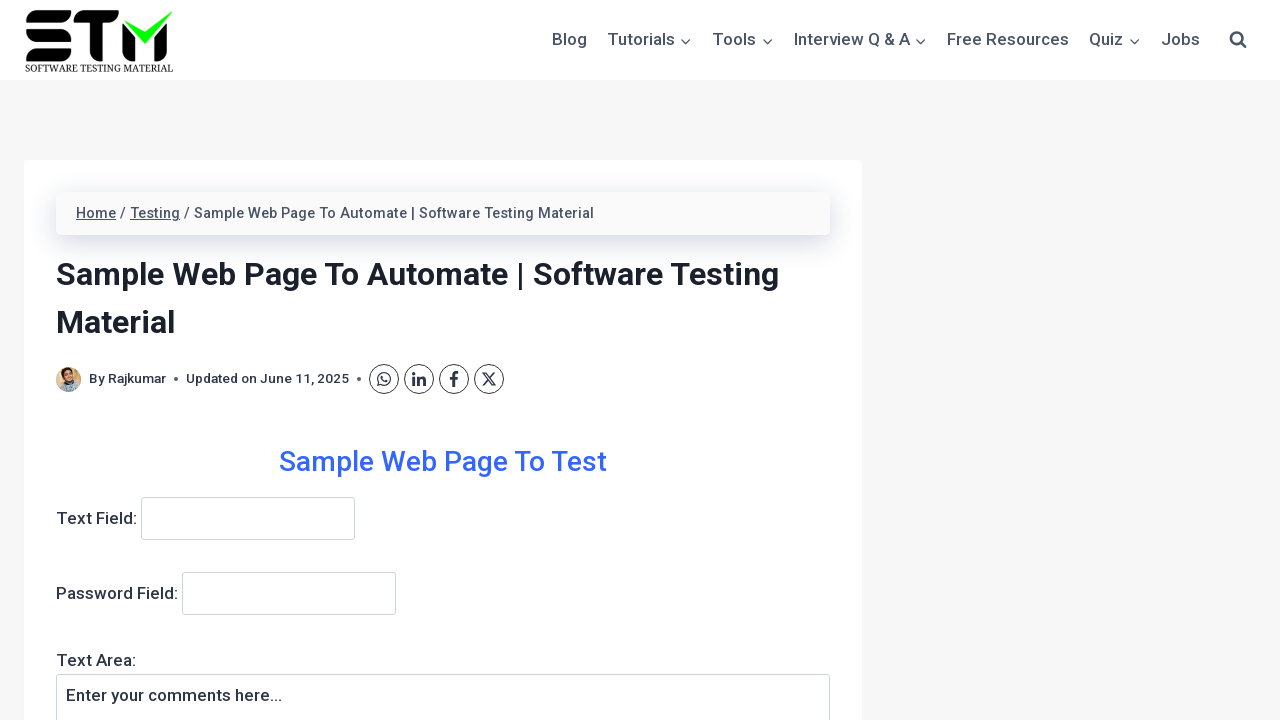

Navigated to sample webpage
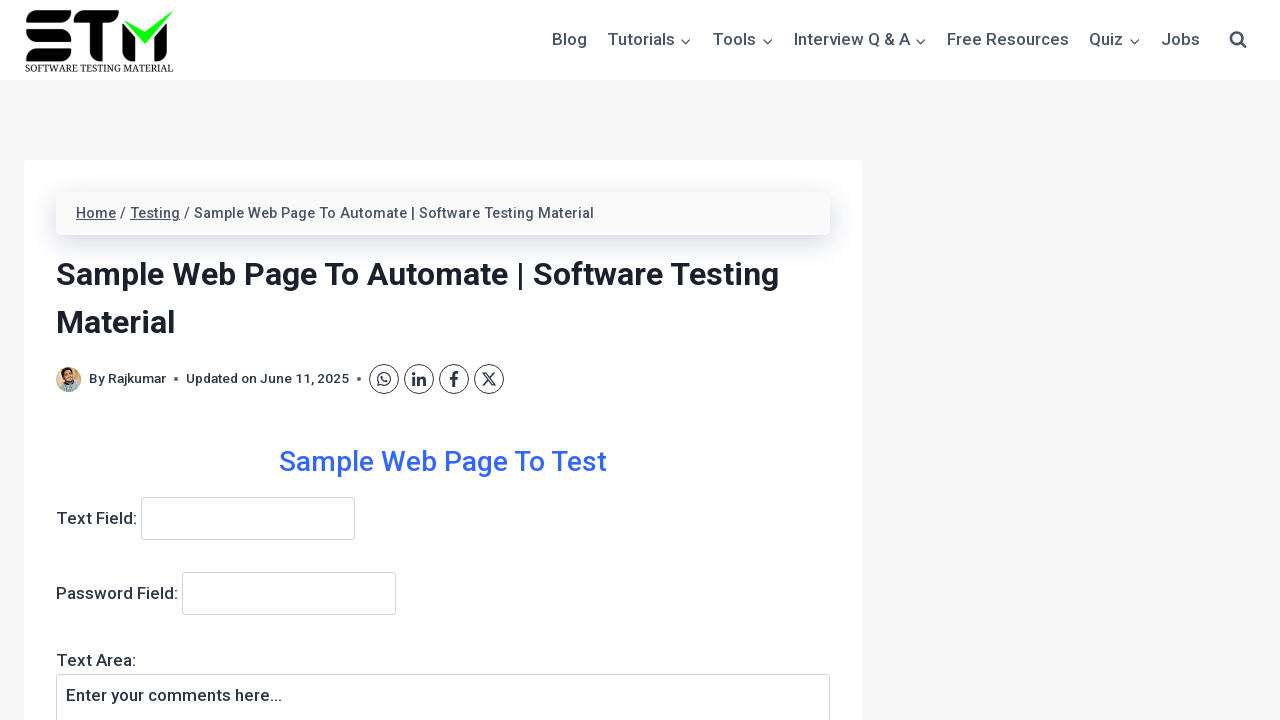

Refreshed the page
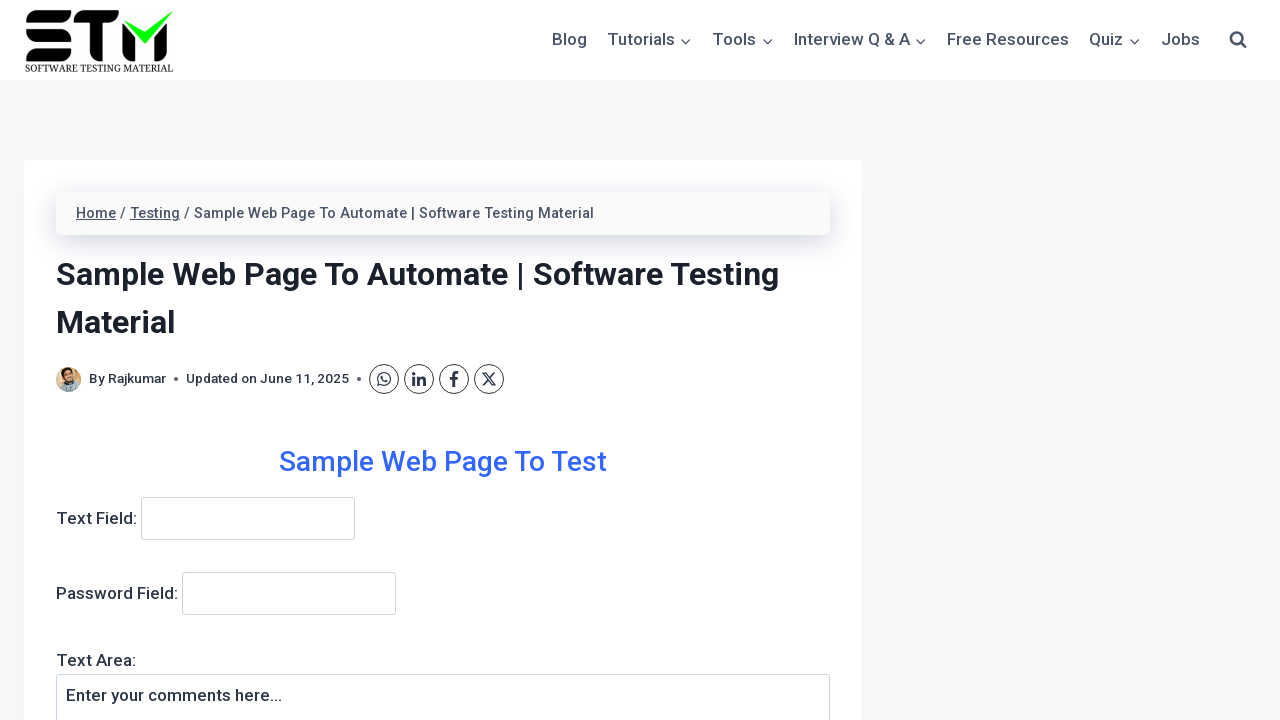

Dropdown element became visible
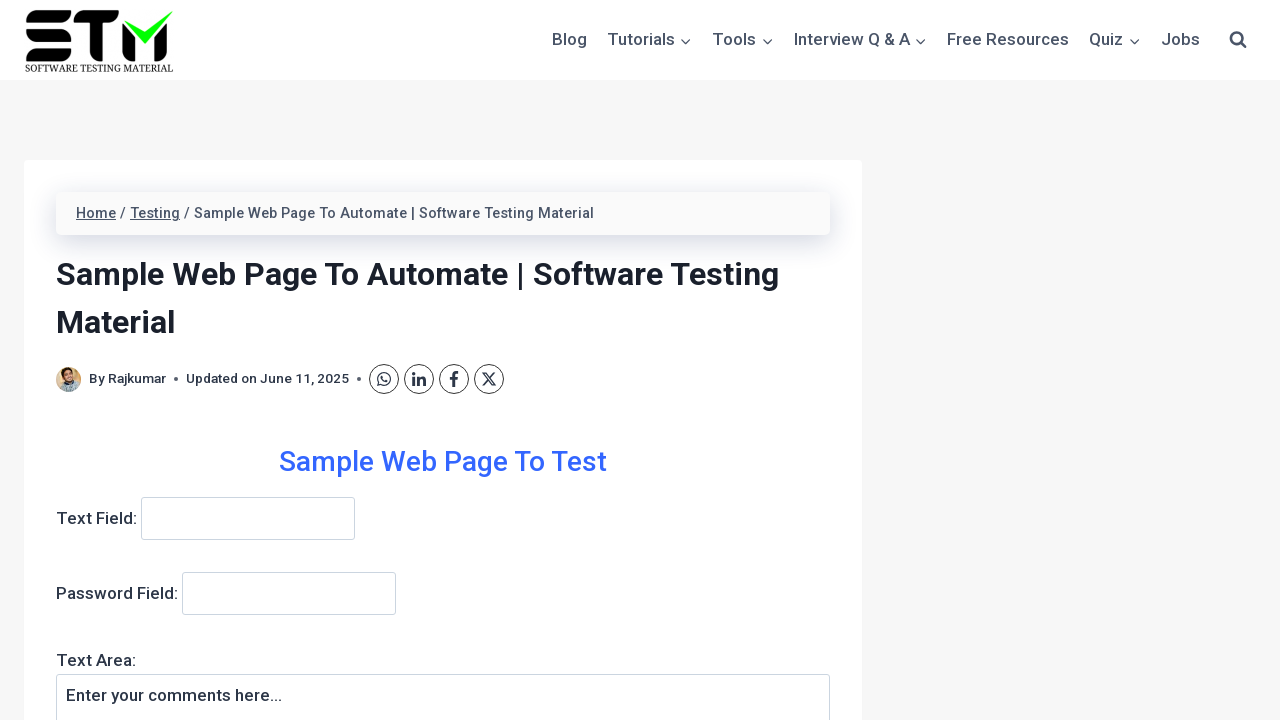

Clicked on the dropdown element at (161, 360) on select[name='dropdown']
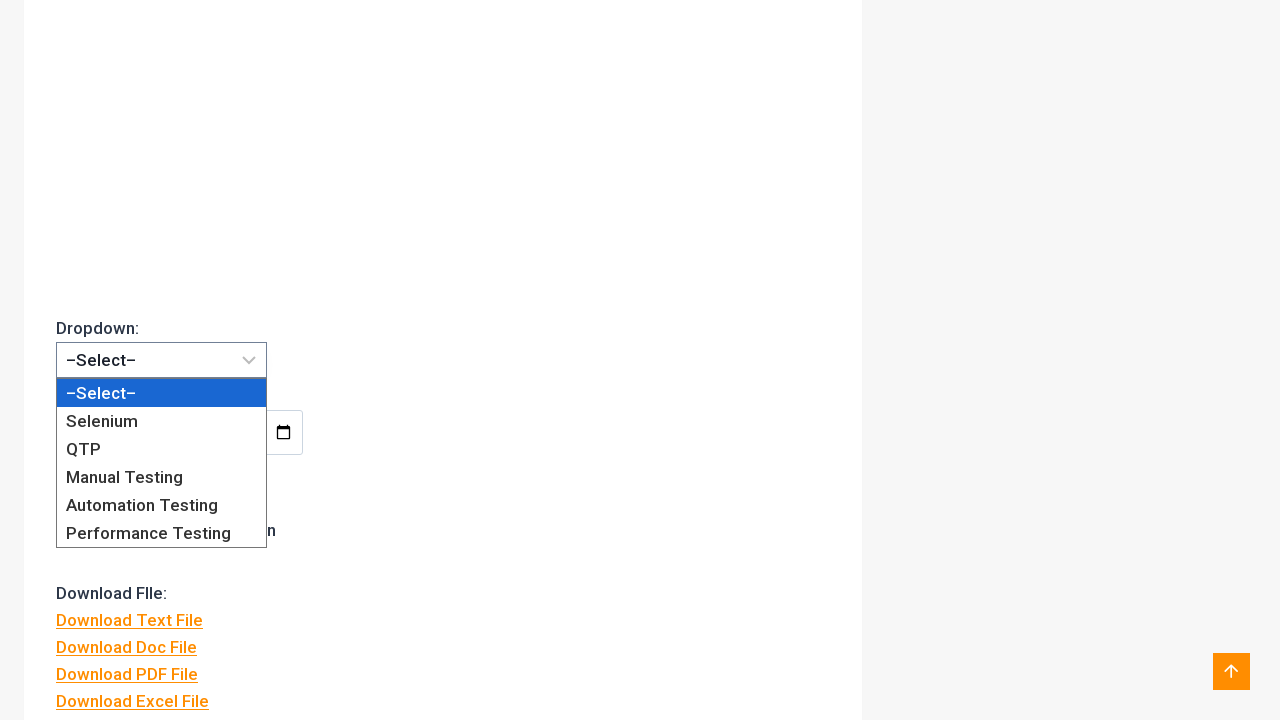

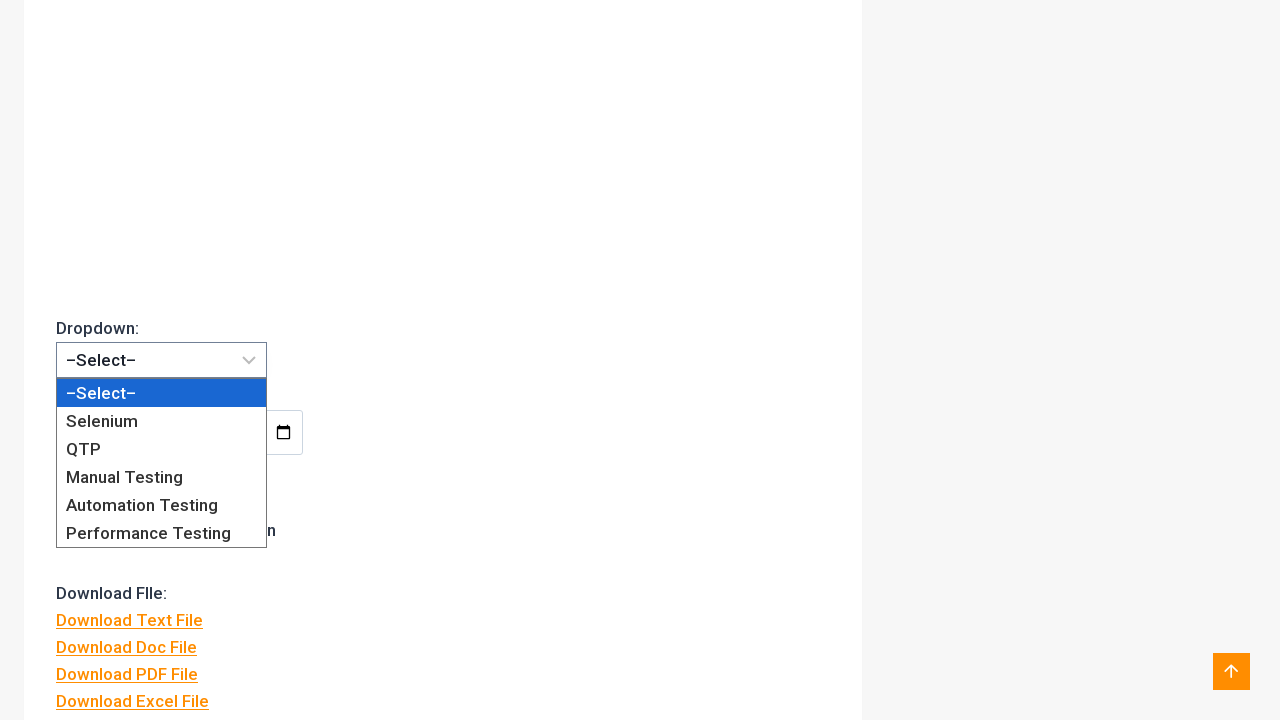